Tests a text box form by filling in a full name and email address on the DemoQA practice site

Starting URL: https://demoqa.com/text-box

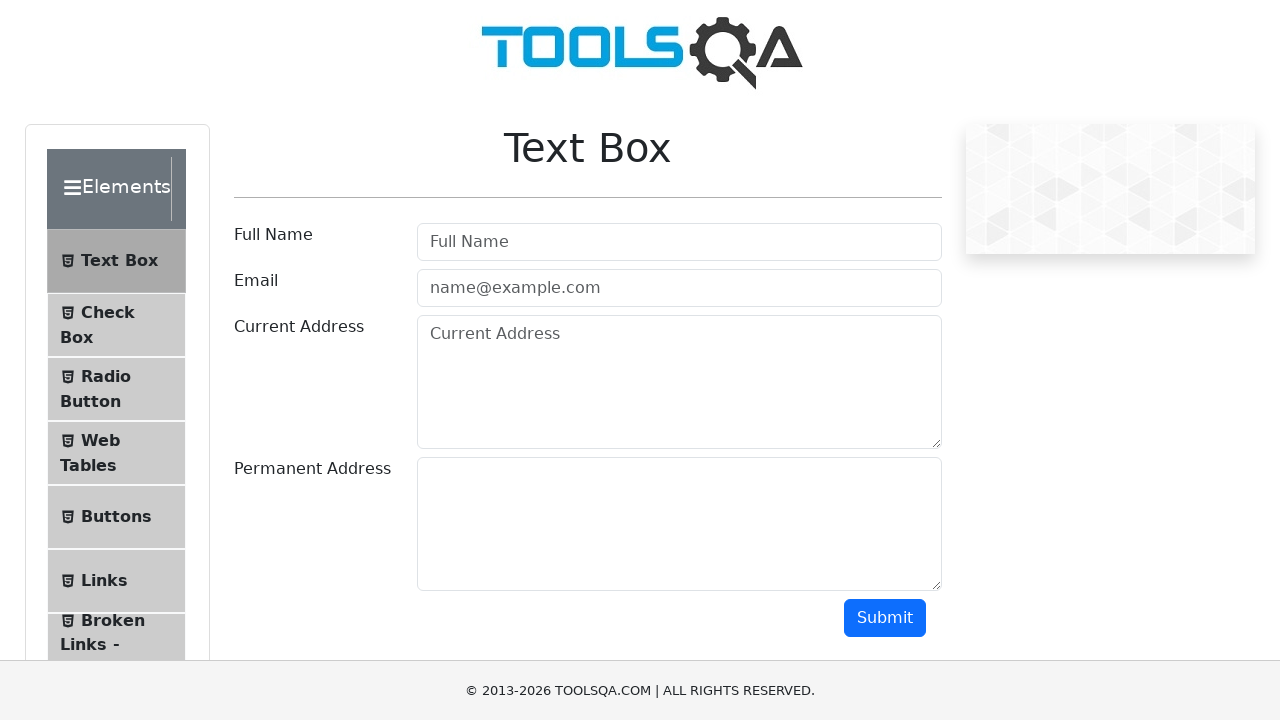

Filled full name field with 'John Anderson' on xpath=//input[@id='userName']
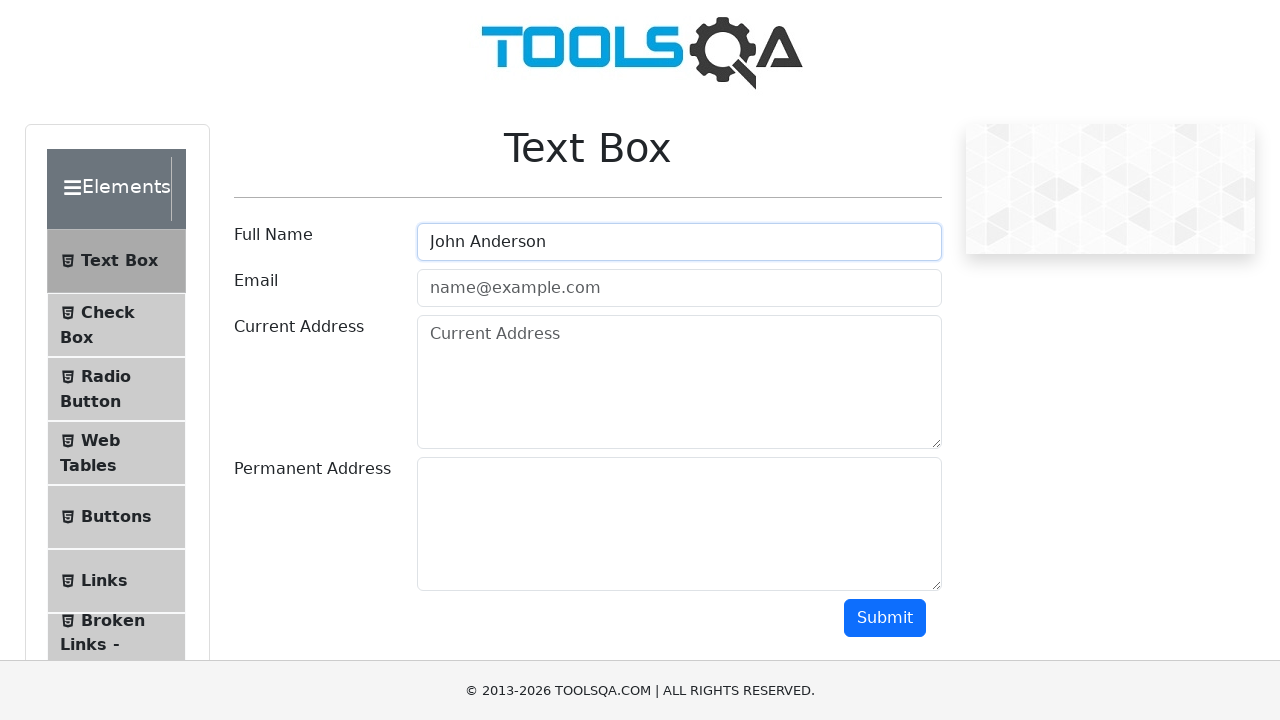

Filled email field with 'john.anderson@testmail.com' on xpath=//input[@id='userEmail']
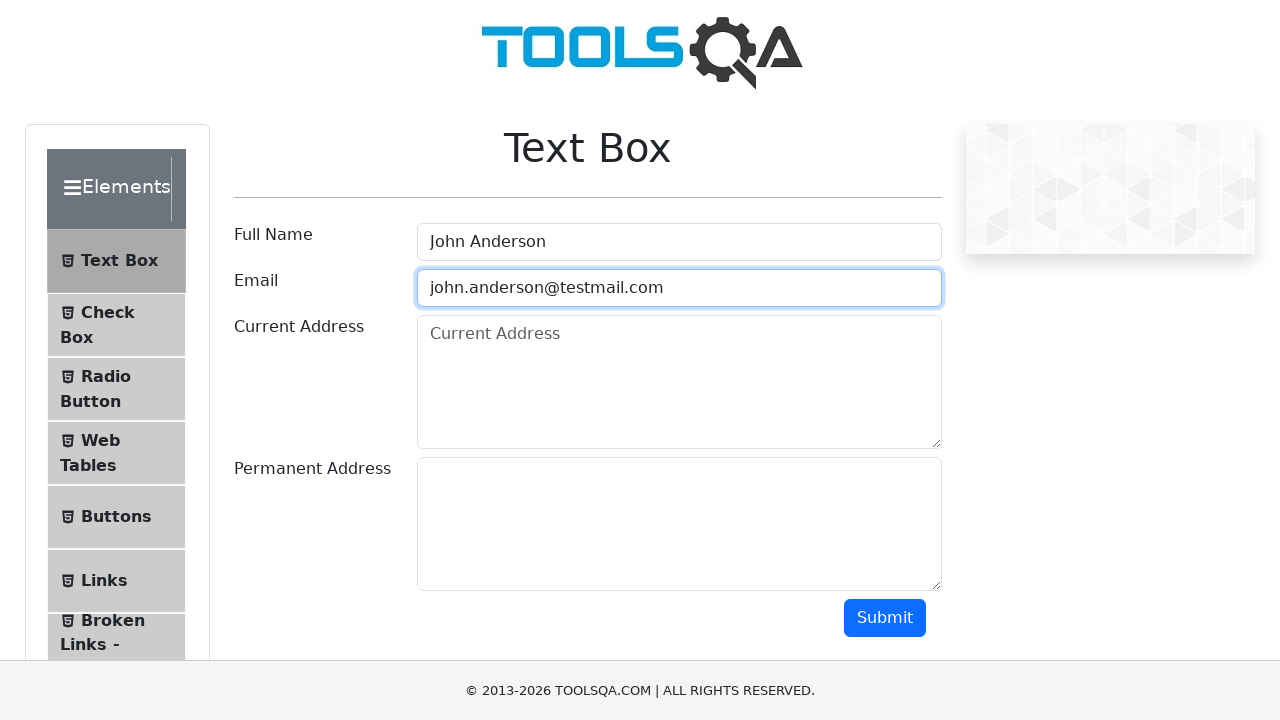

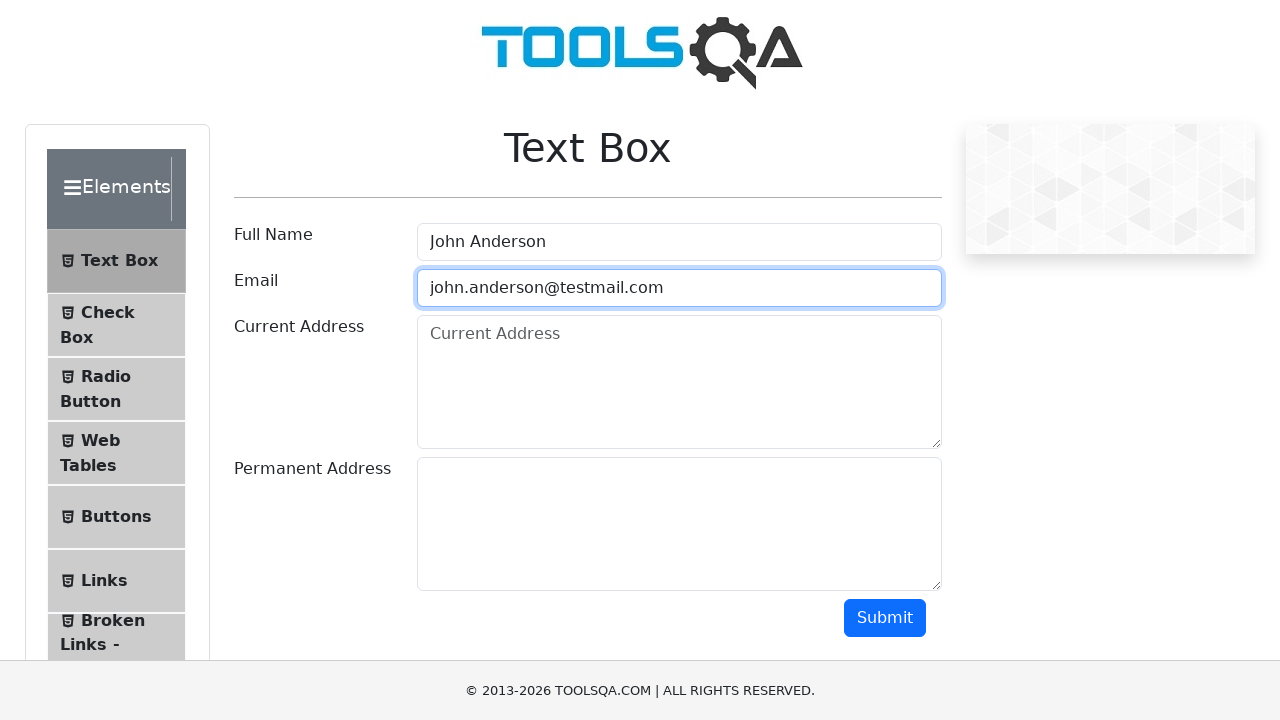